Tests dropdown functionality by navigating to a demo page and selecting an option from the dropdown menu by index (selecting the second option).

Starting URL: https://the-internet.herokuapp.com/dropdown

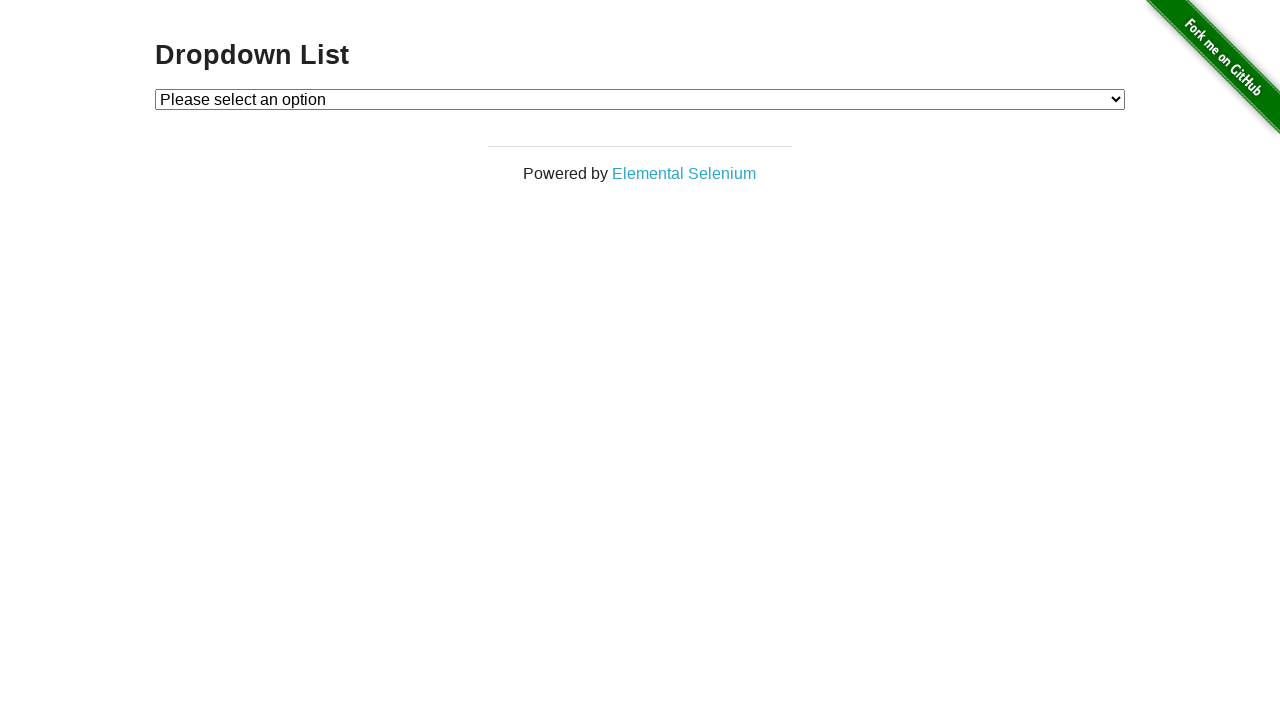

Dropdown element became visible
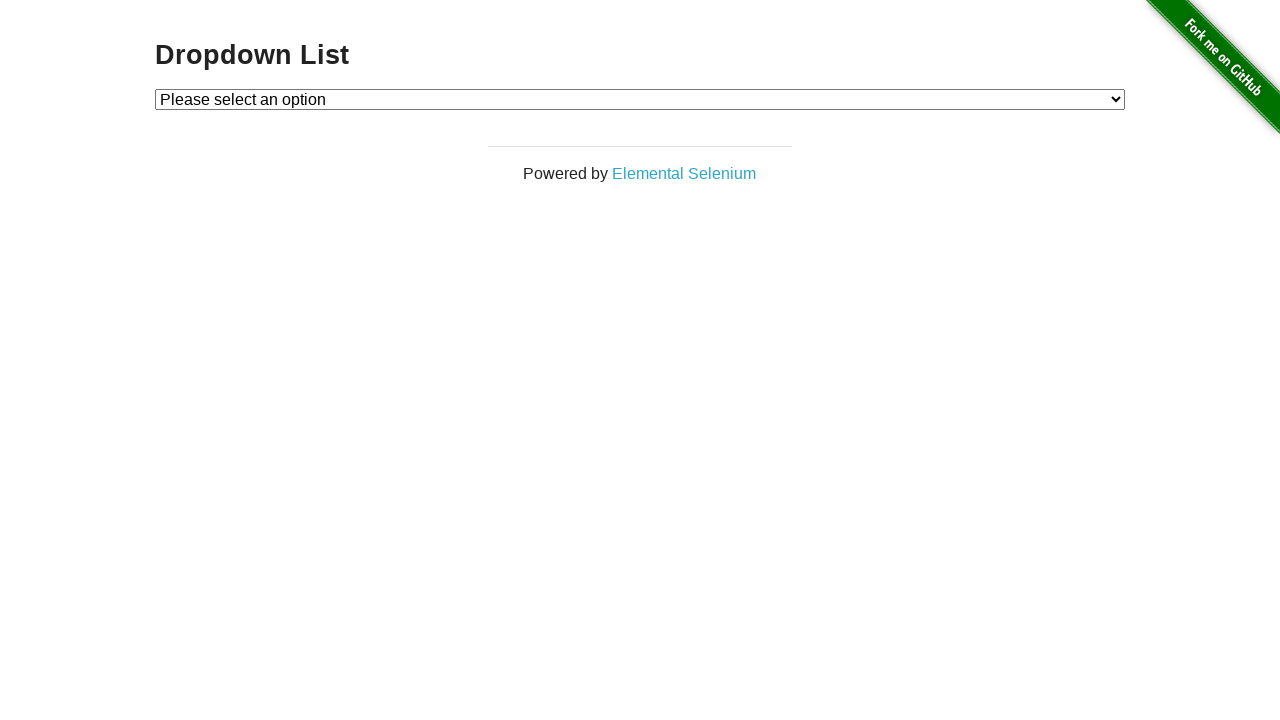

Selected second option from dropdown menu by index on #dropdown
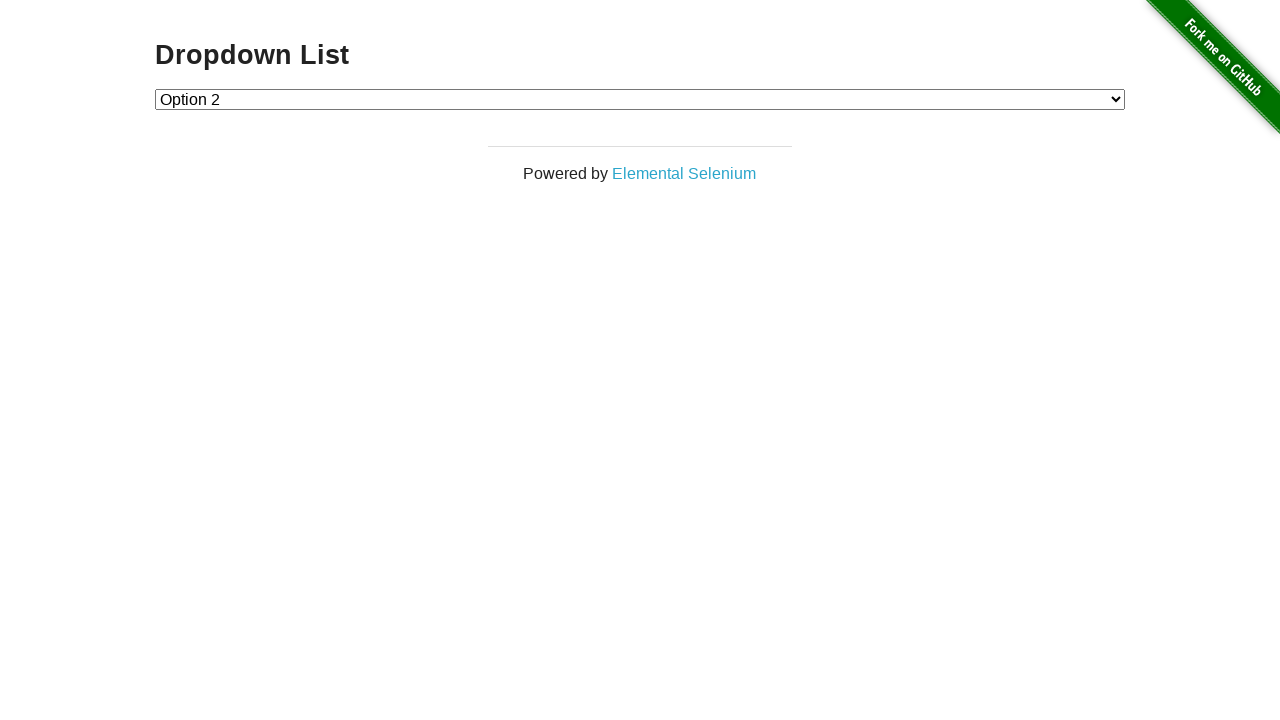

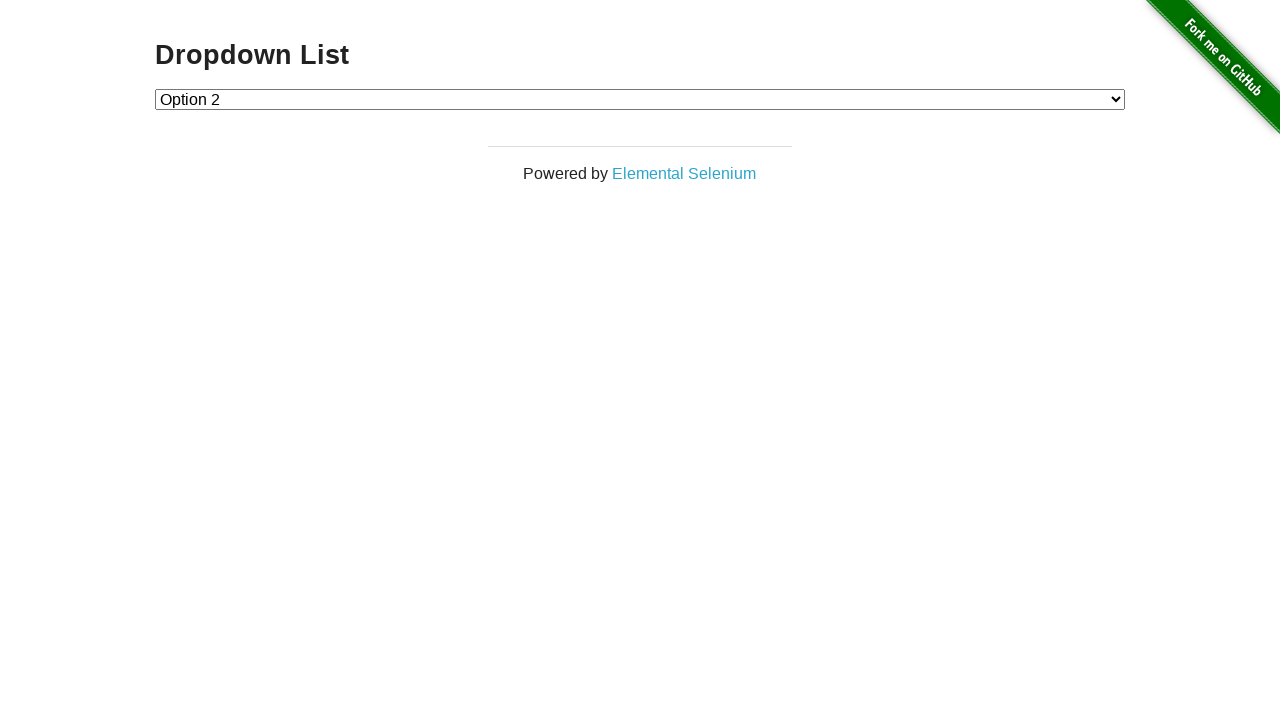